Tests pagination functionality by repeatedly clicking the "load more" button to load additional store listings until at least 100 items are displayed on the page.

Starting URL: https://www.caba2.net/tokyo/_list

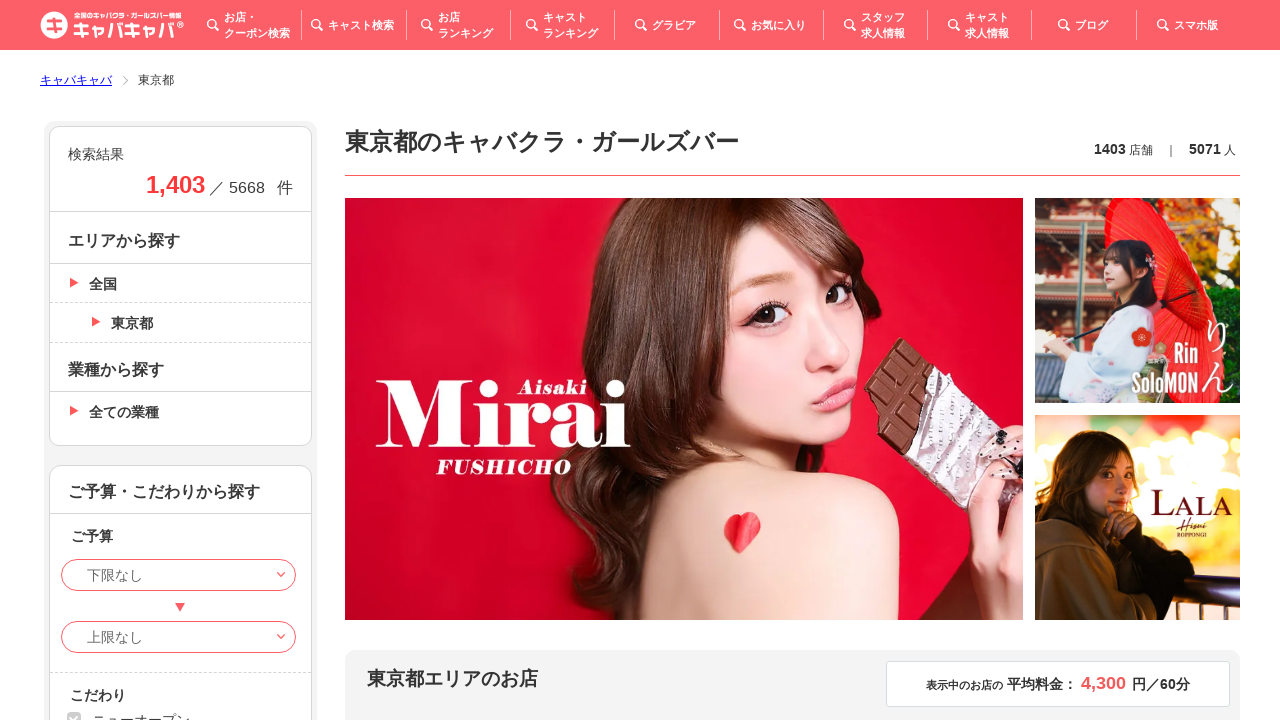

Waited for initial store listings to load
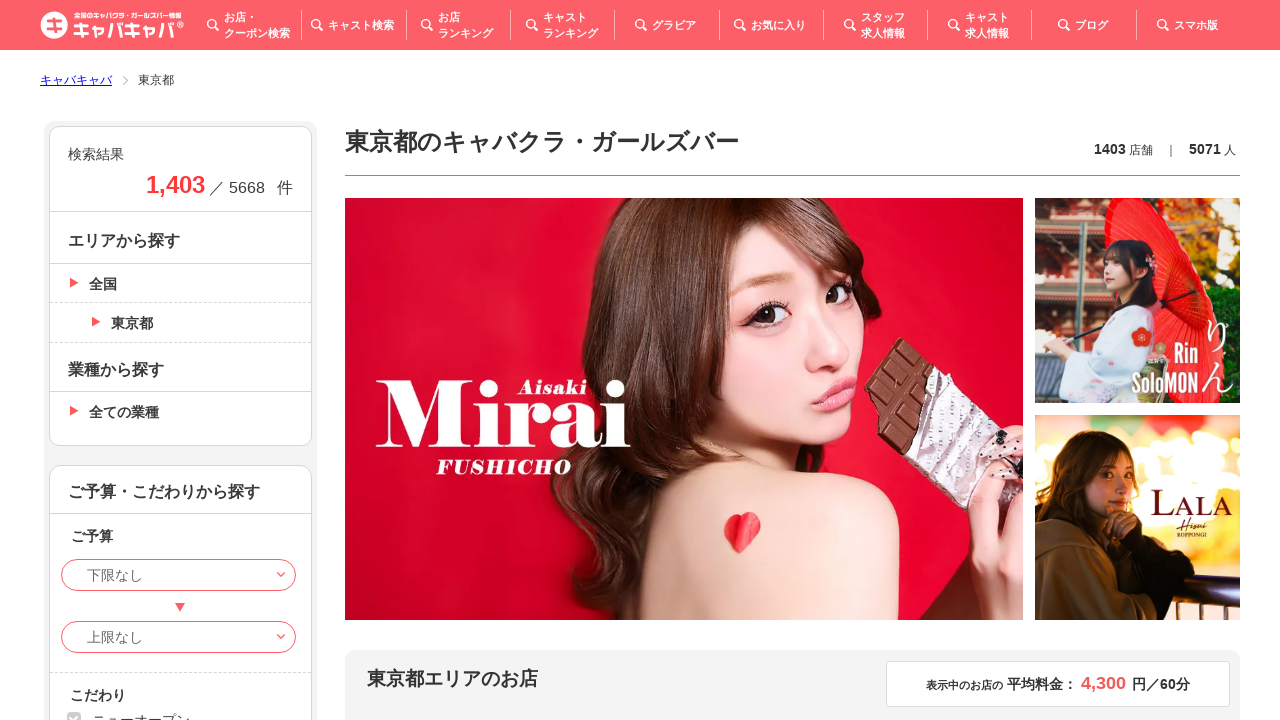

Checked item count: 50 items currently loaded
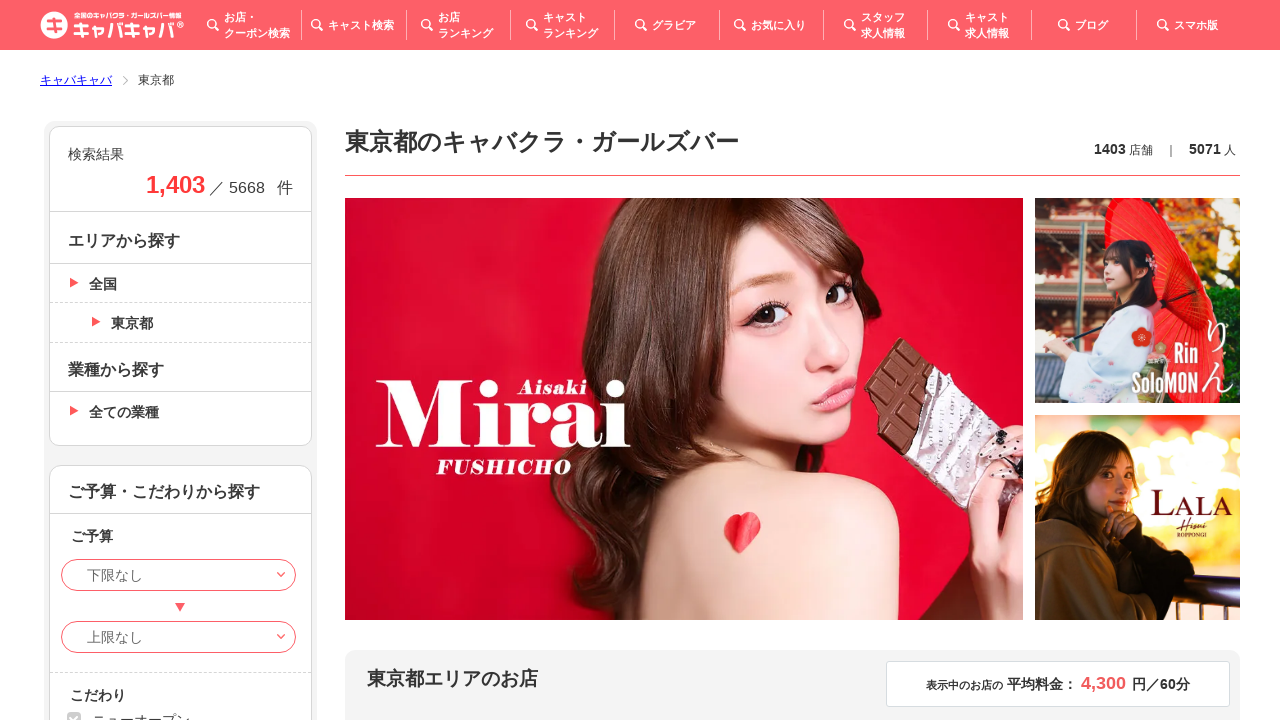

Clicked 'load more' button at (792, 360) on .load-more__btn
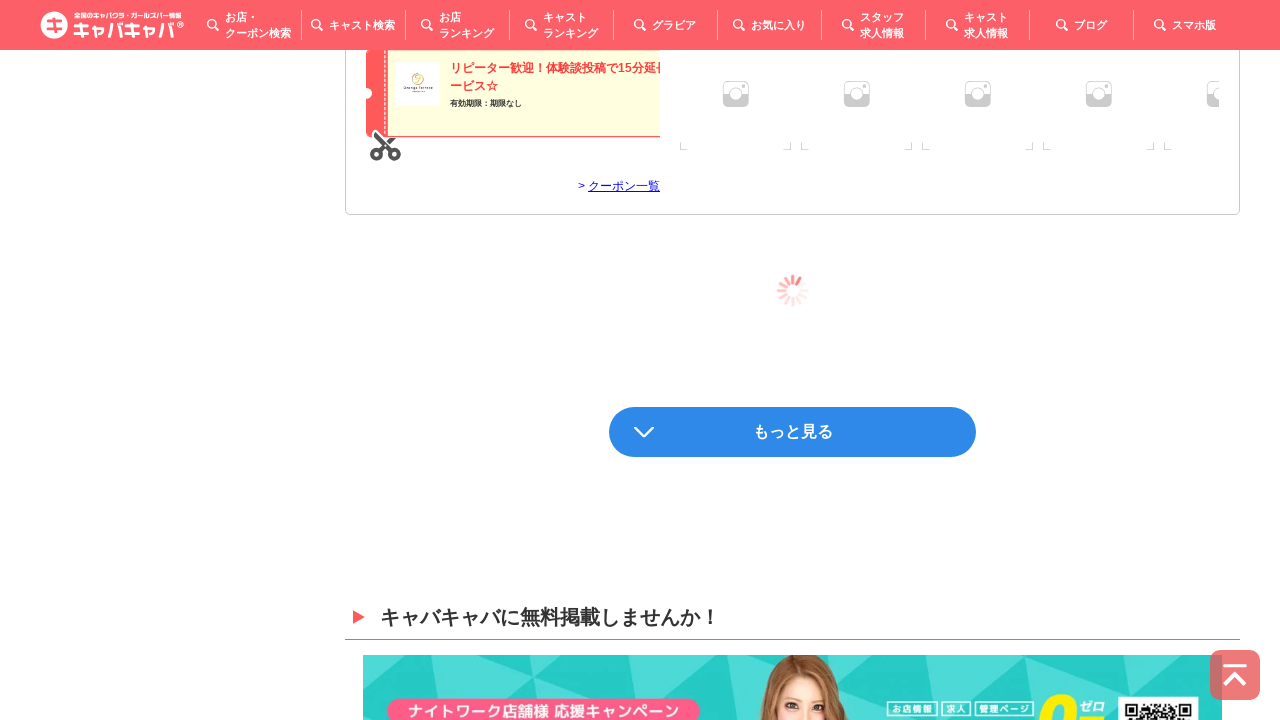

Waited 2 seconds for new content to load
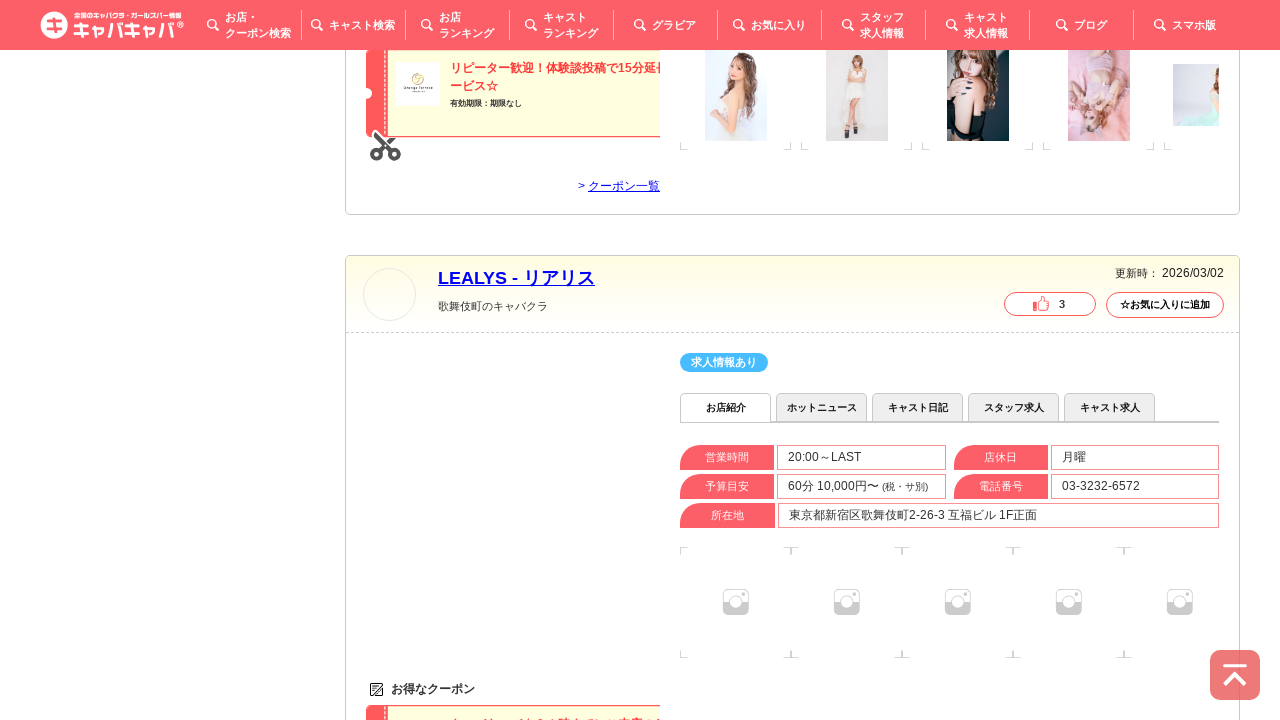

Checked item count: 100 items currently loaded
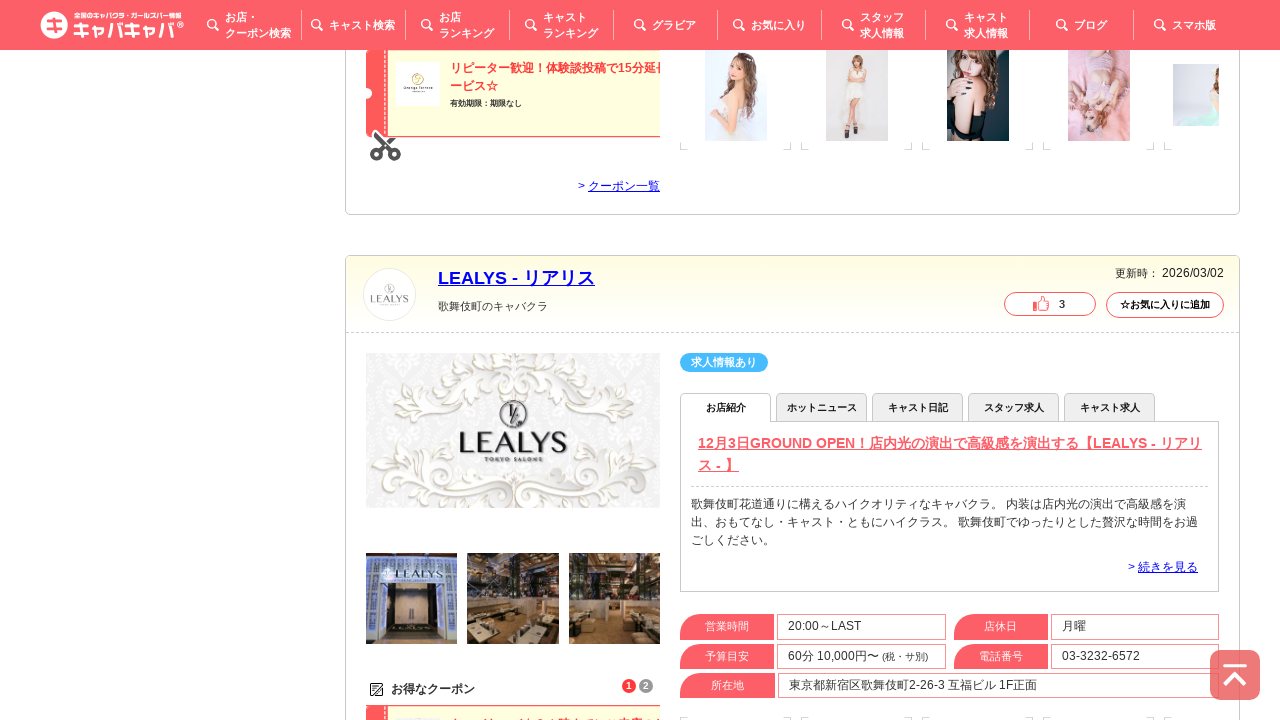

Reached target of 100+ items, stopping pagination
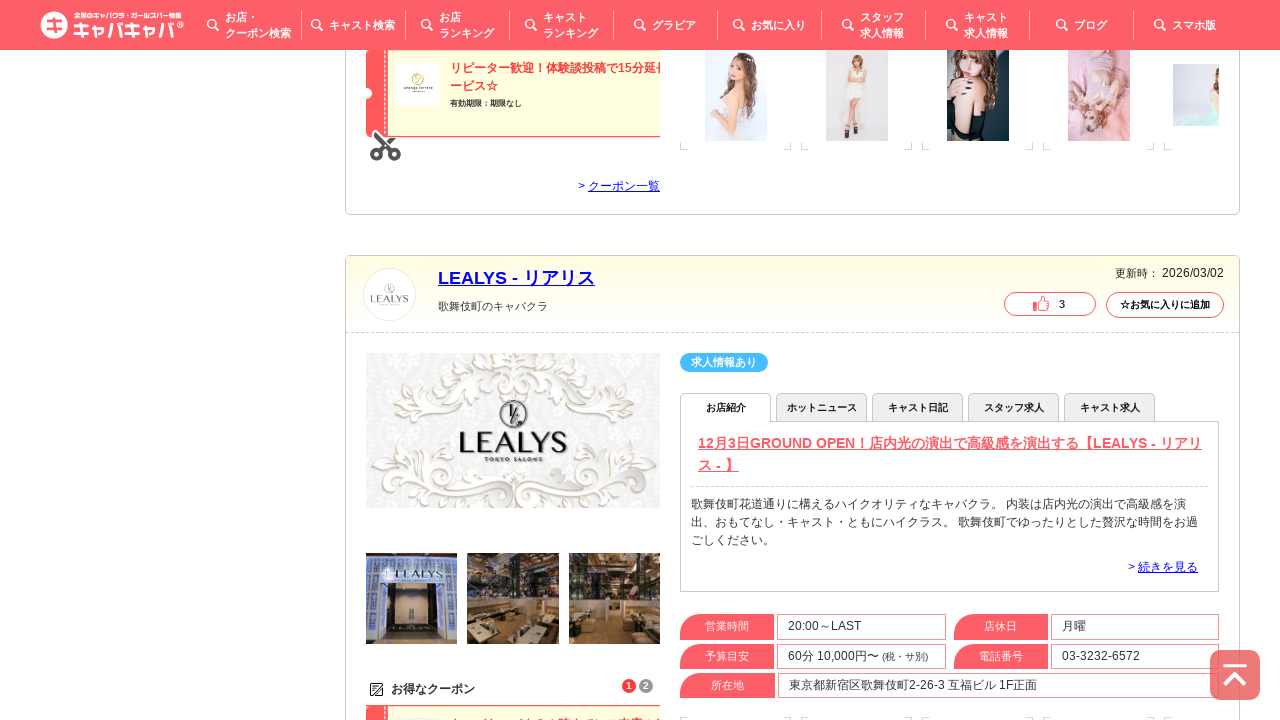

Verified final store listings are loaded on page
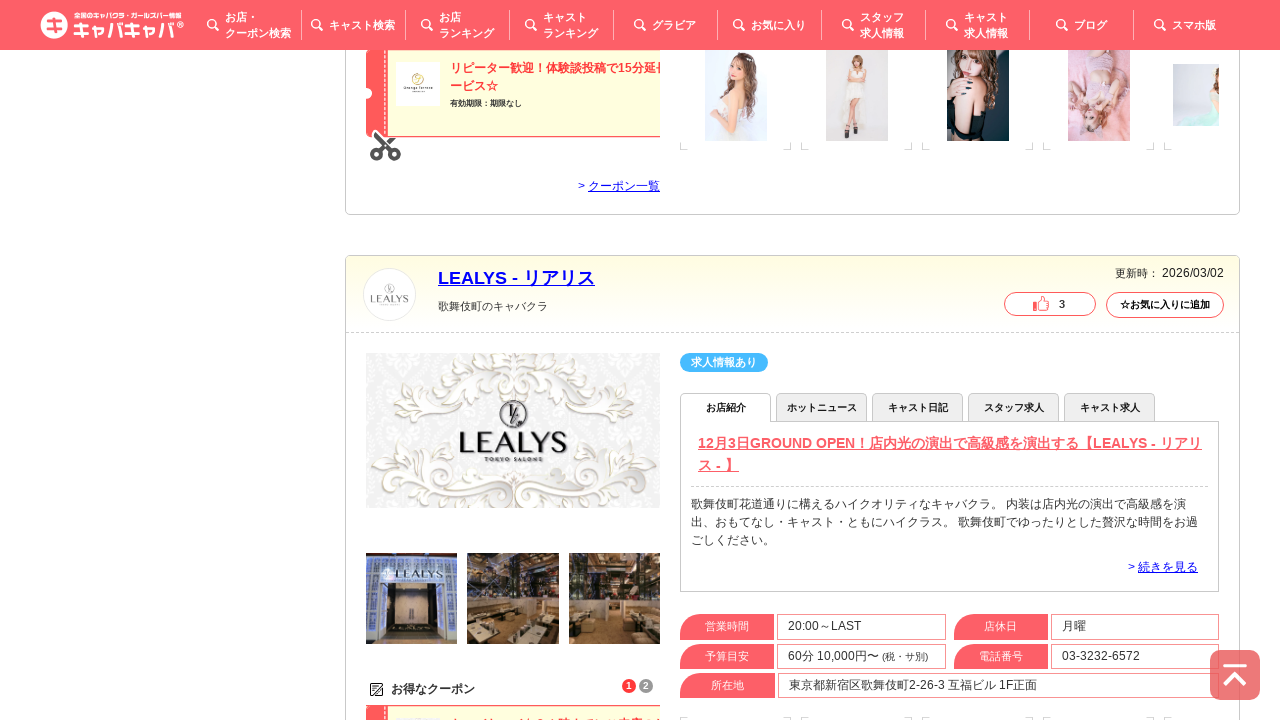

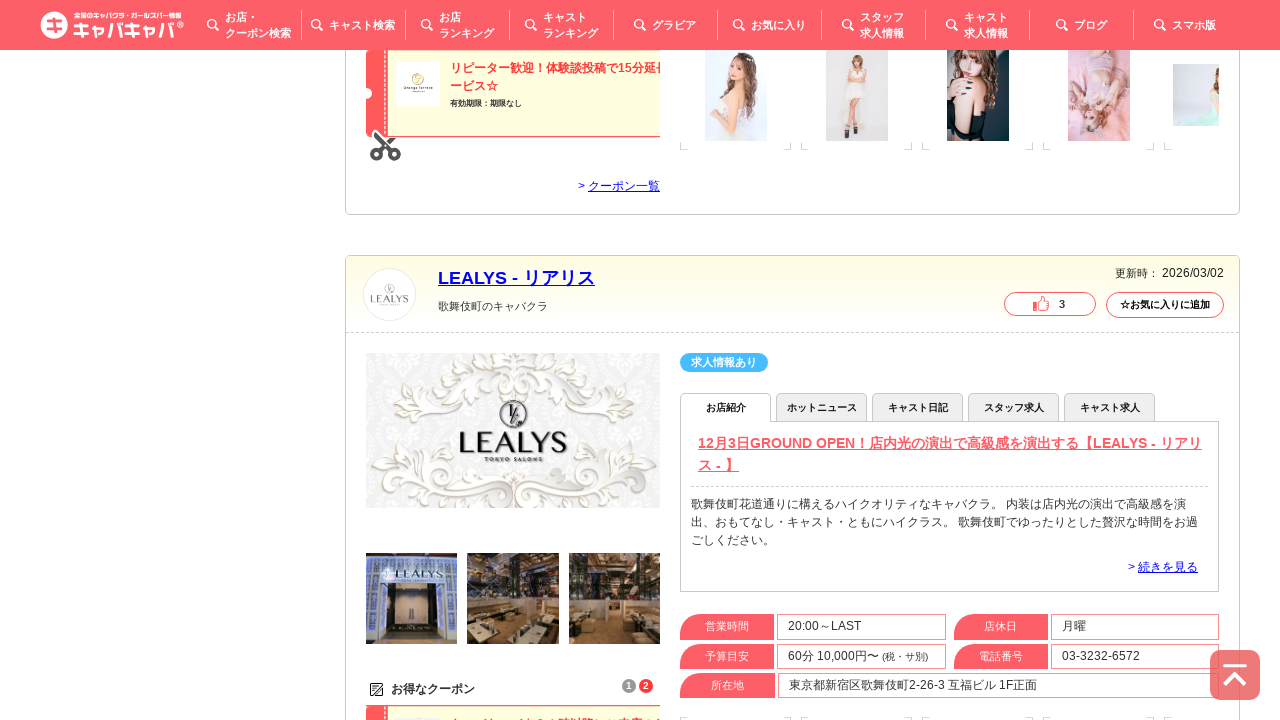